Tests switching to Bootstrap 2 version, entering a date into the datepicker, then using JavaScript to clear the field and verifying it becomes empty.

Starting URL: https://uxsolutions.github.io/bootstrap-datepicker/?markup=input&format=&weekStart=&startDate=&endDate=&startView=0&minViewMode=0&maxViewMode=4&todayBtn=false&clearBtn=false&language=en&orientation=auto&multidate=&multidateSeparator=&keyboardNavigation=on&forceParse=on#sandbox

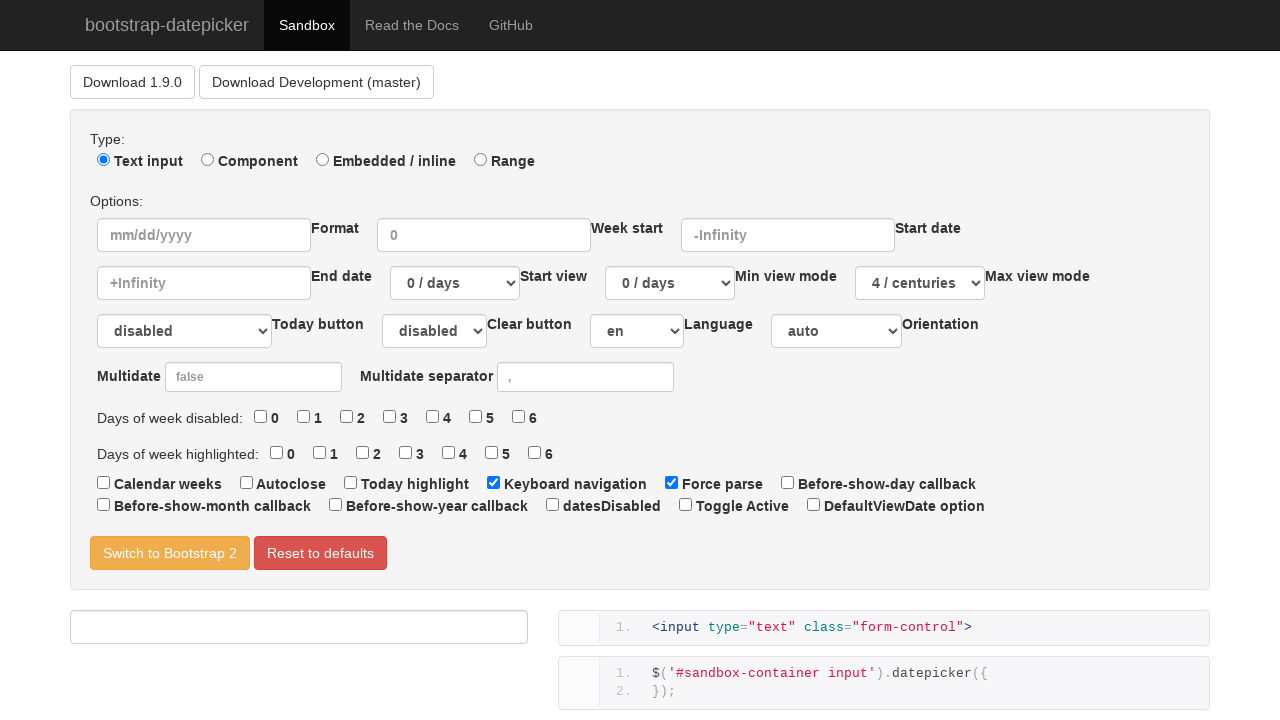

Clicked 'Switch to Bootstrap 2' button at (170, 553) on text=Switch to Bootstrap 2
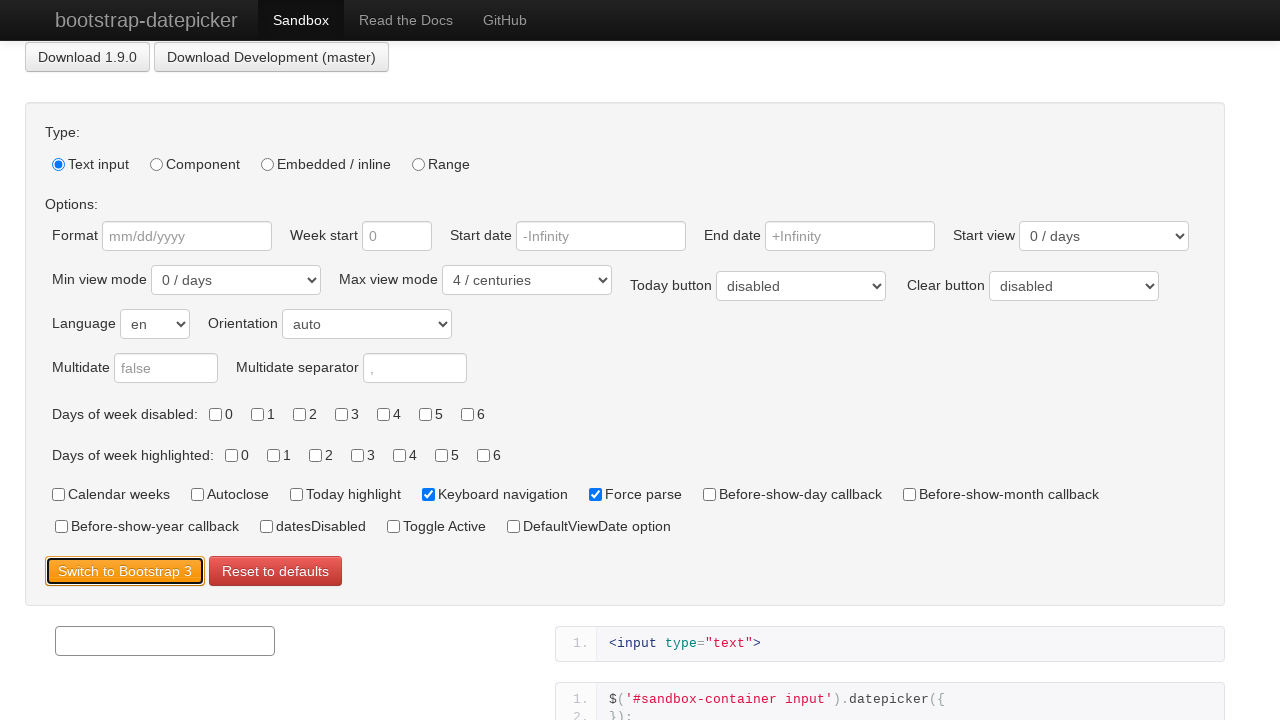

Filled datepicker input with date '11/11/2000' on //div[@id="sandbox-container"]/input
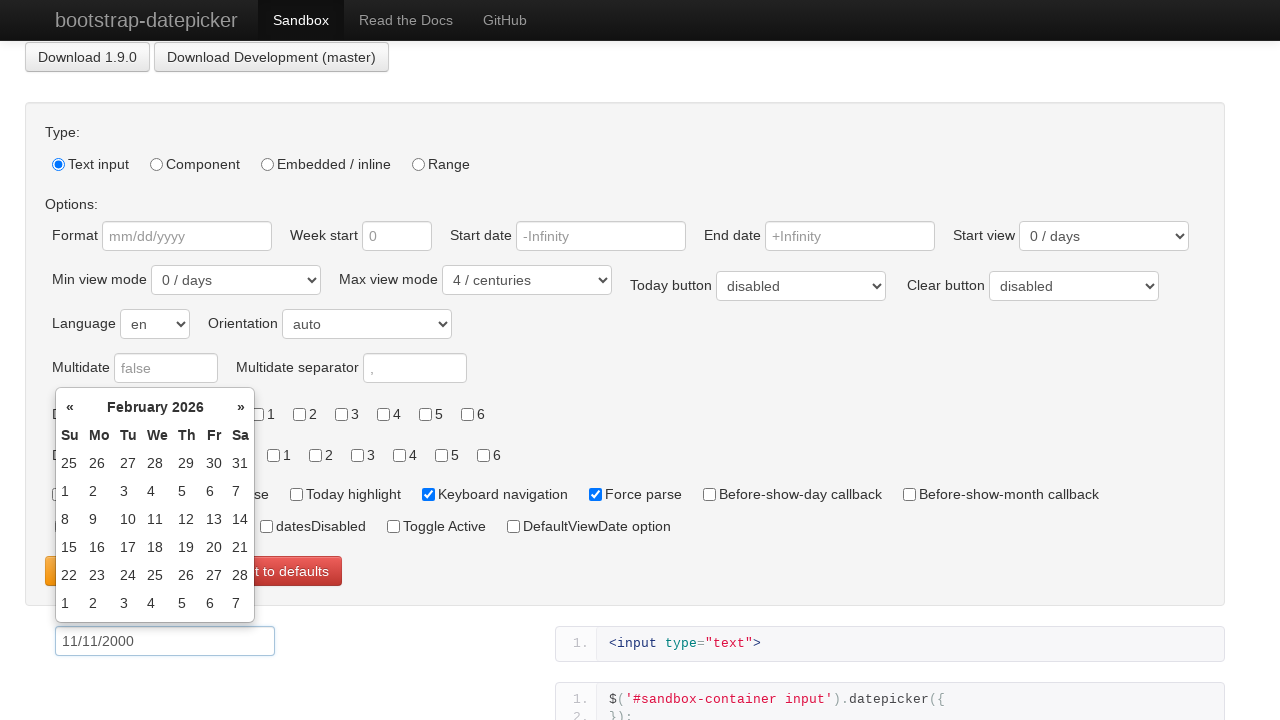

Clicked outside datepicker to close it at (890, 644) on #sandbox-html
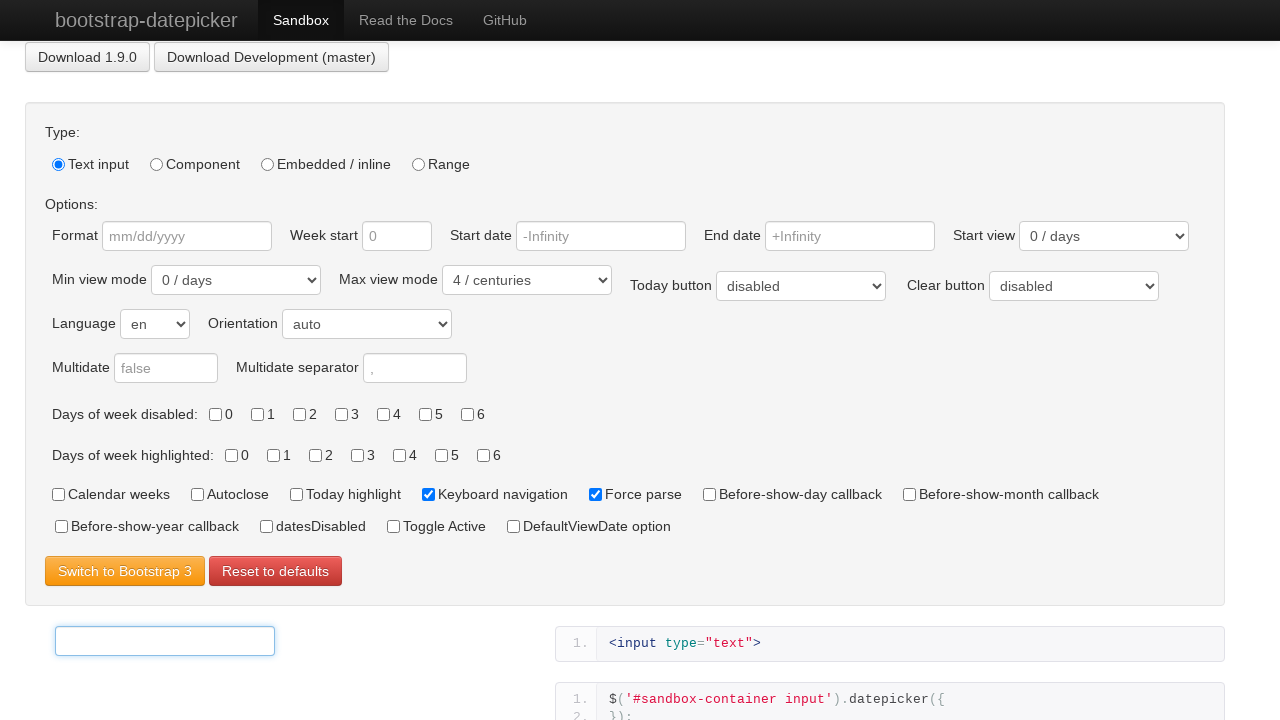

Executed JavaScript to clear the datepicker input field
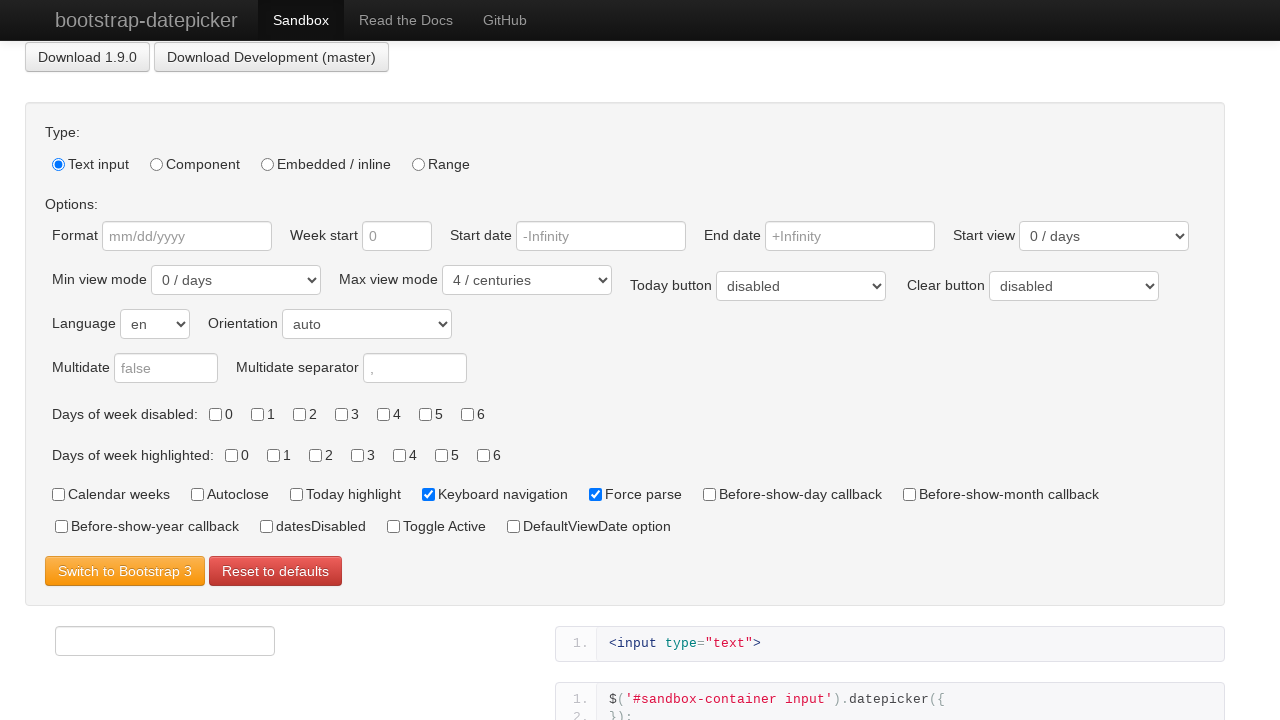

Clicked outside datepicker again at (890, 644) on #sandbox-html
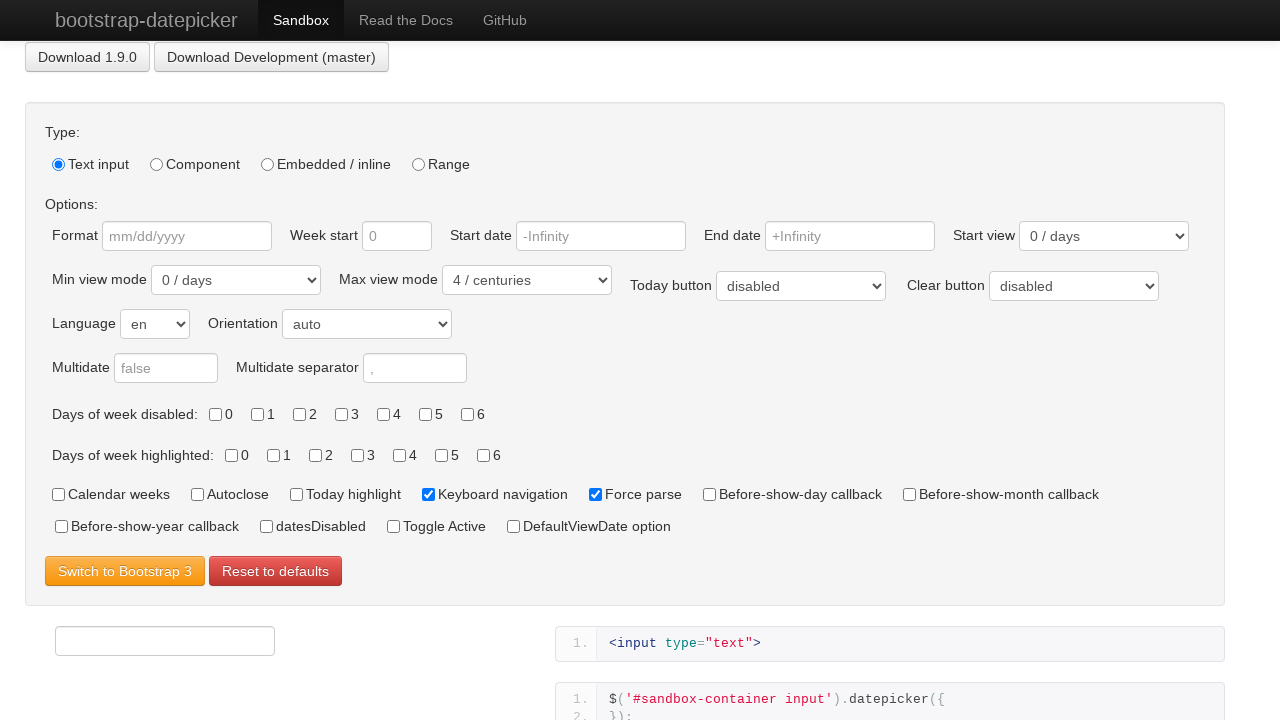

Retrieved datepicker input value to verify it was cleared
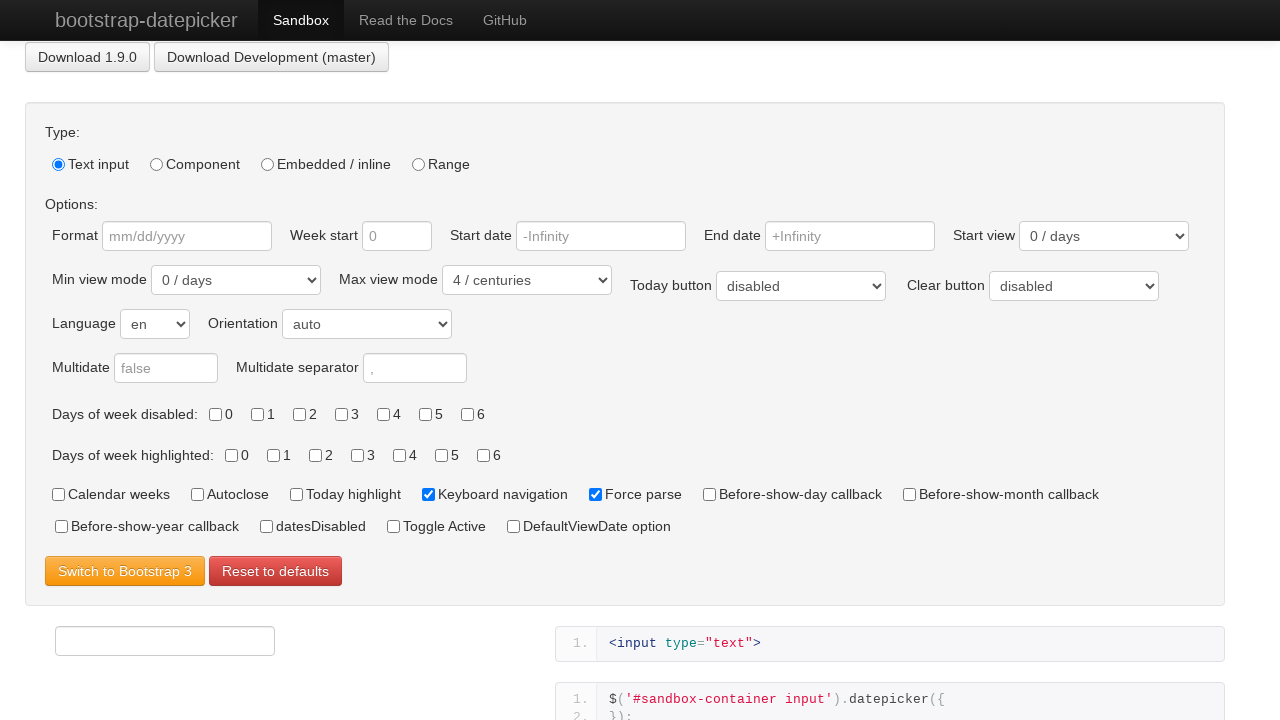

Assertion passed: datepicker input is empty
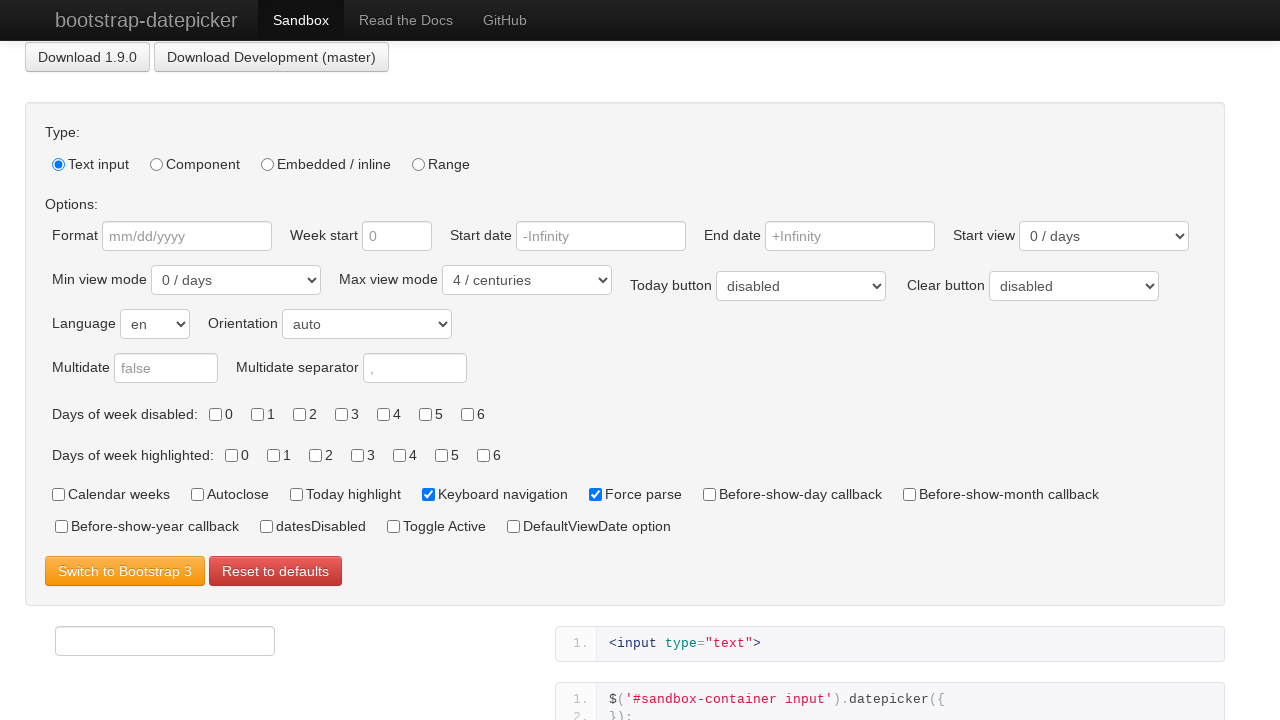

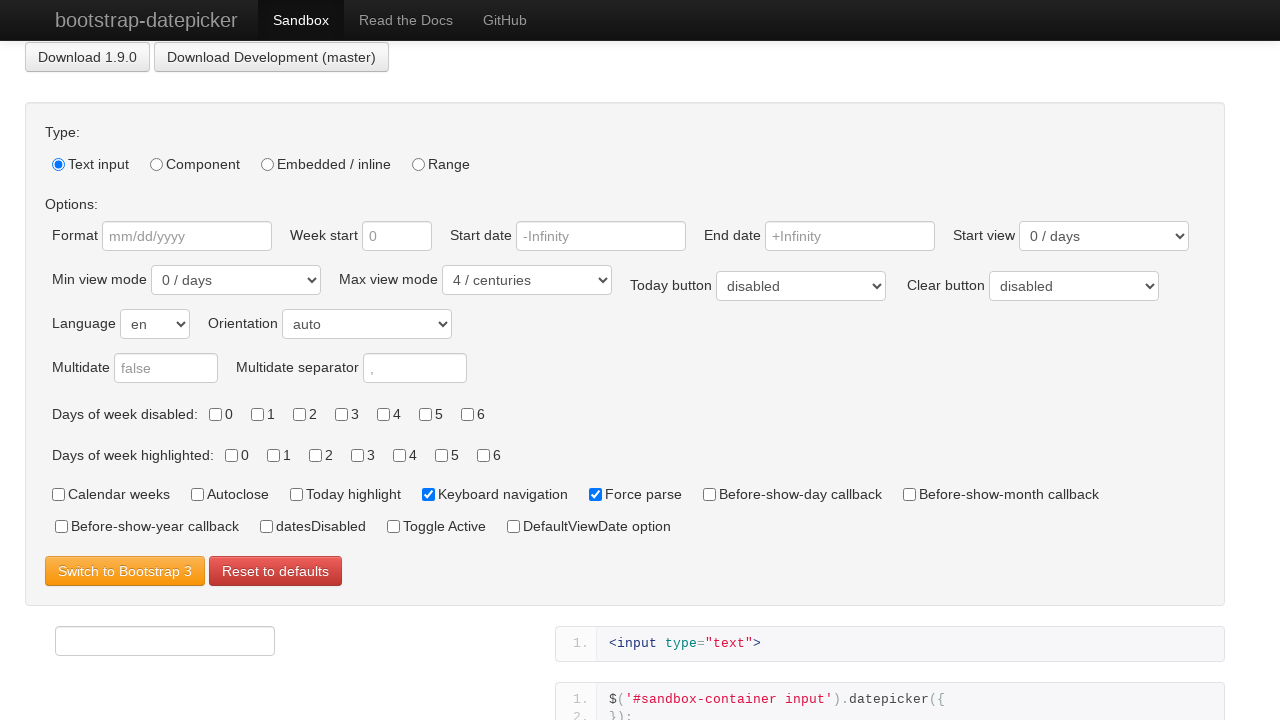